Tests iframe interaction by switching to an iframe, clearing and typing text in a TinyMCE editor, then verifying the page header is displayed correctly

Starting URL: https://loopcamp.vercel.app/iframe.html

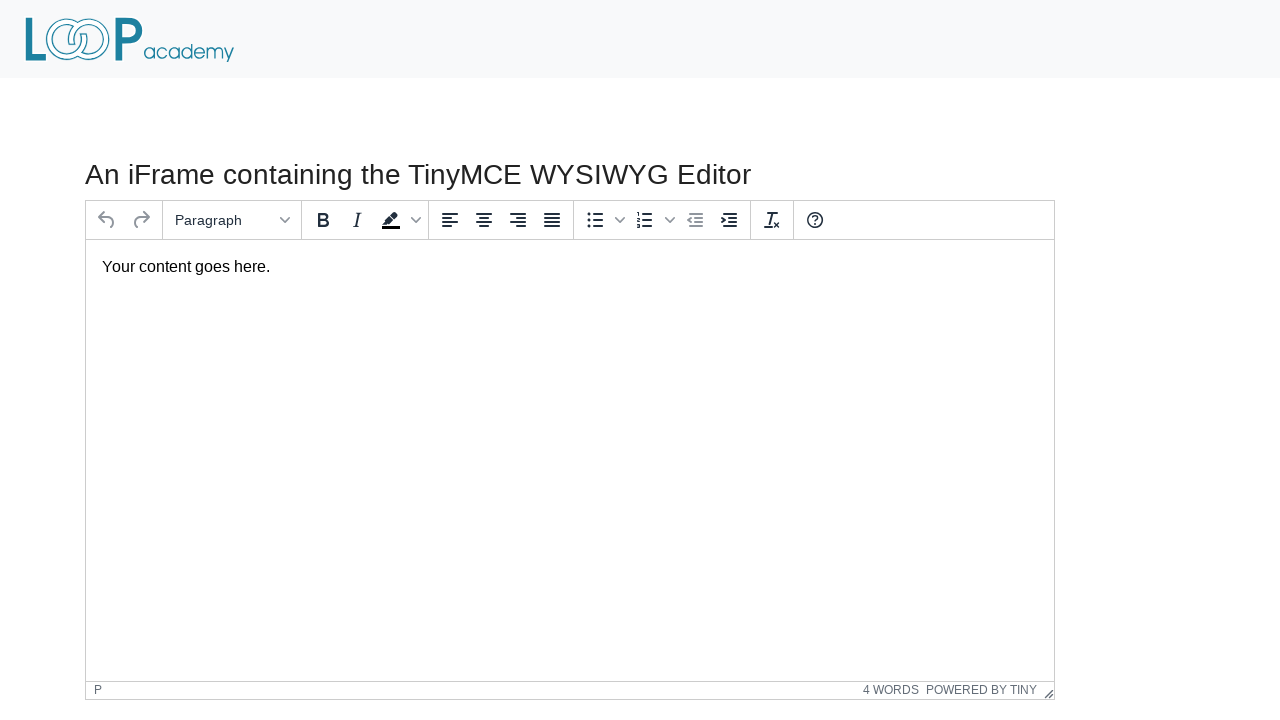

Located first iframe on page
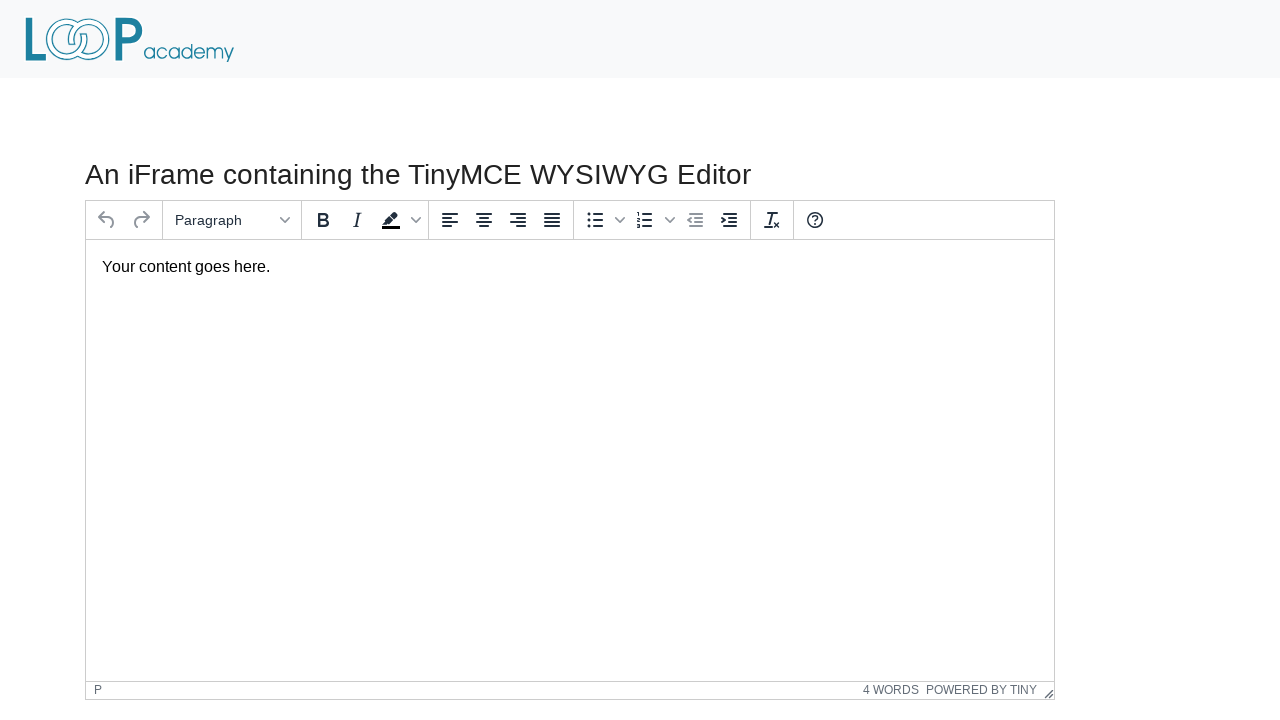

Located TinyMCE editor text box in iframe
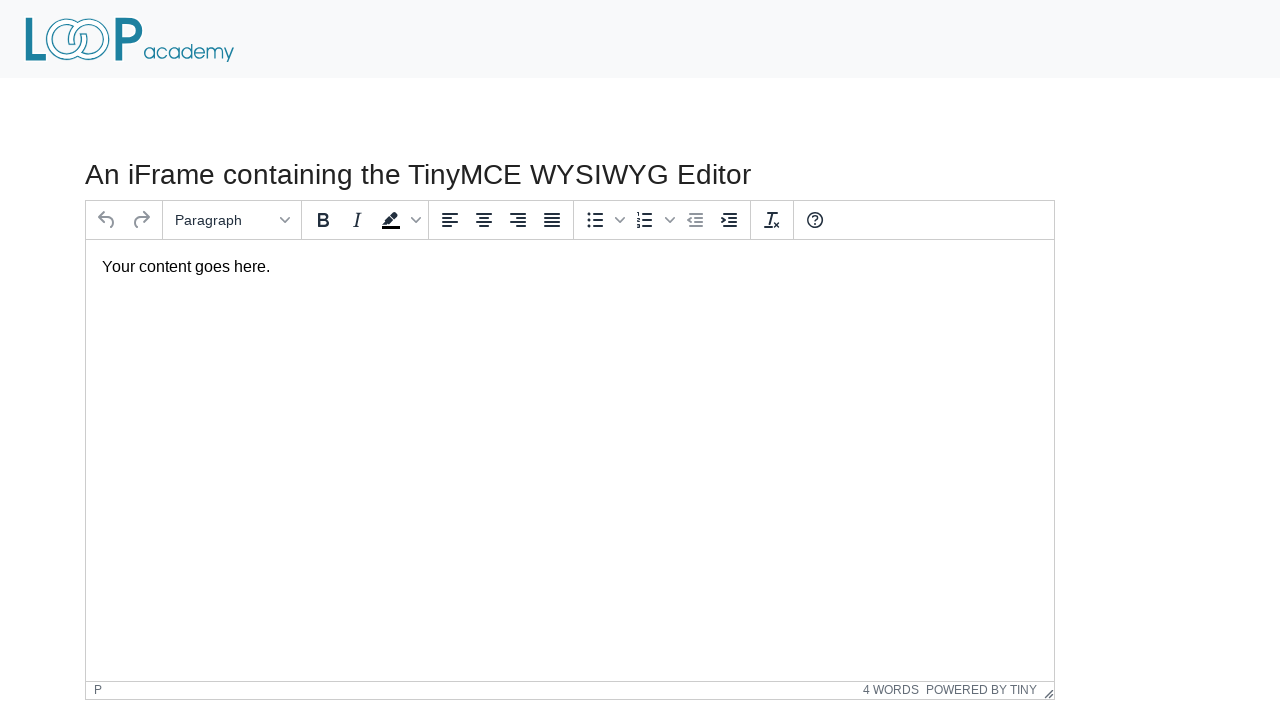

Cleared text from TinyMCE editor on iframe >> nth=0 >> internal:control=enter-frame >> #tinymce
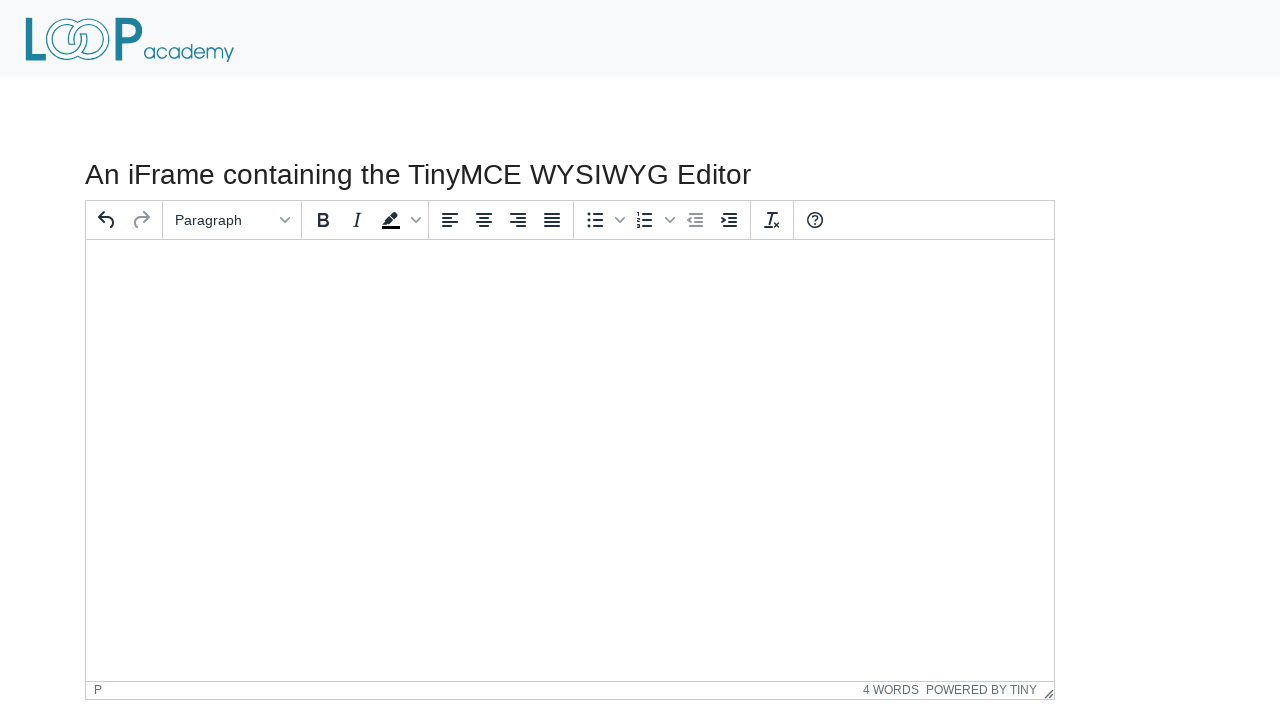

Typed 'Loop Academy' into TinyMCE editor on iframe >> nth=0 >> internal:control=enter-frame >> #tinymce
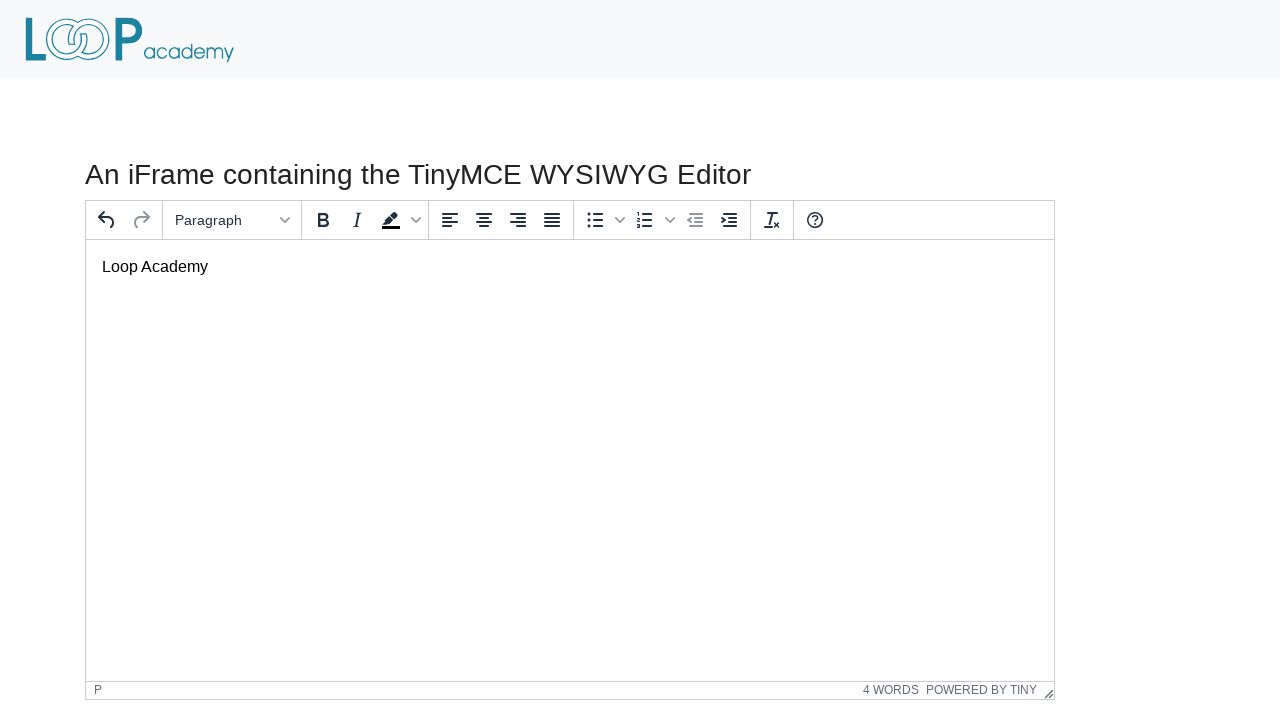

Located page heading element
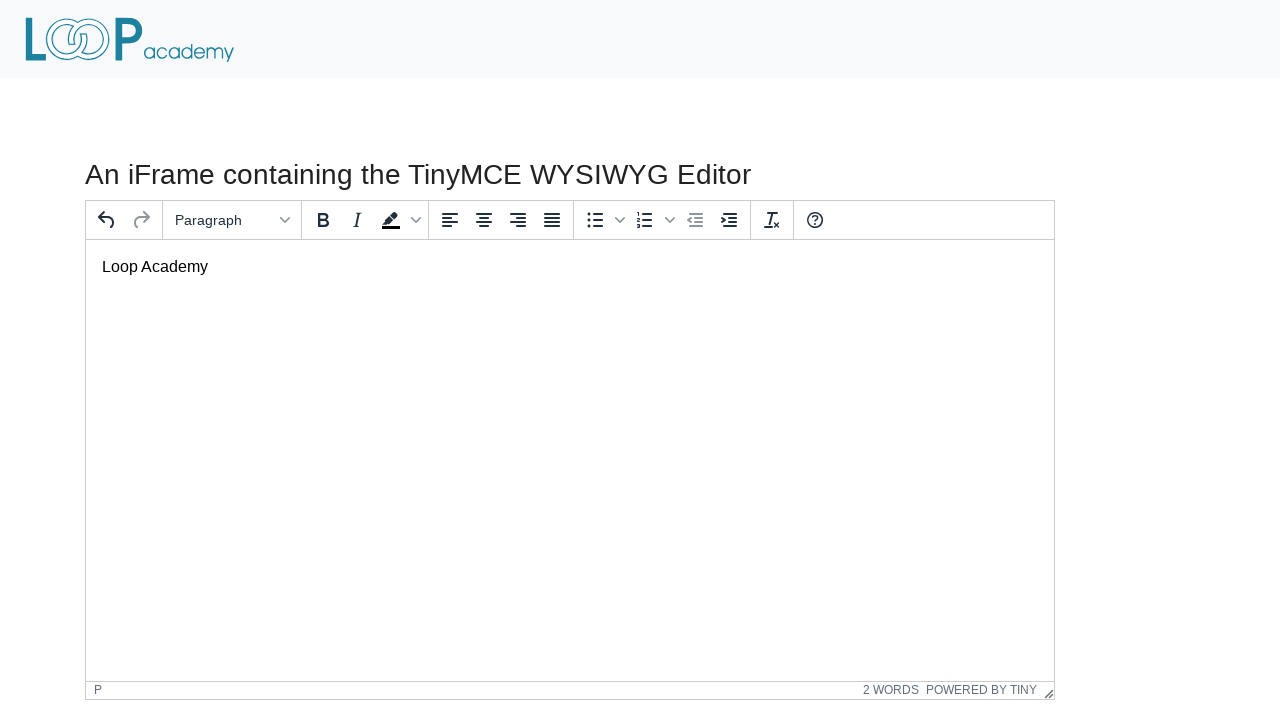

Waited for page heading to be visible
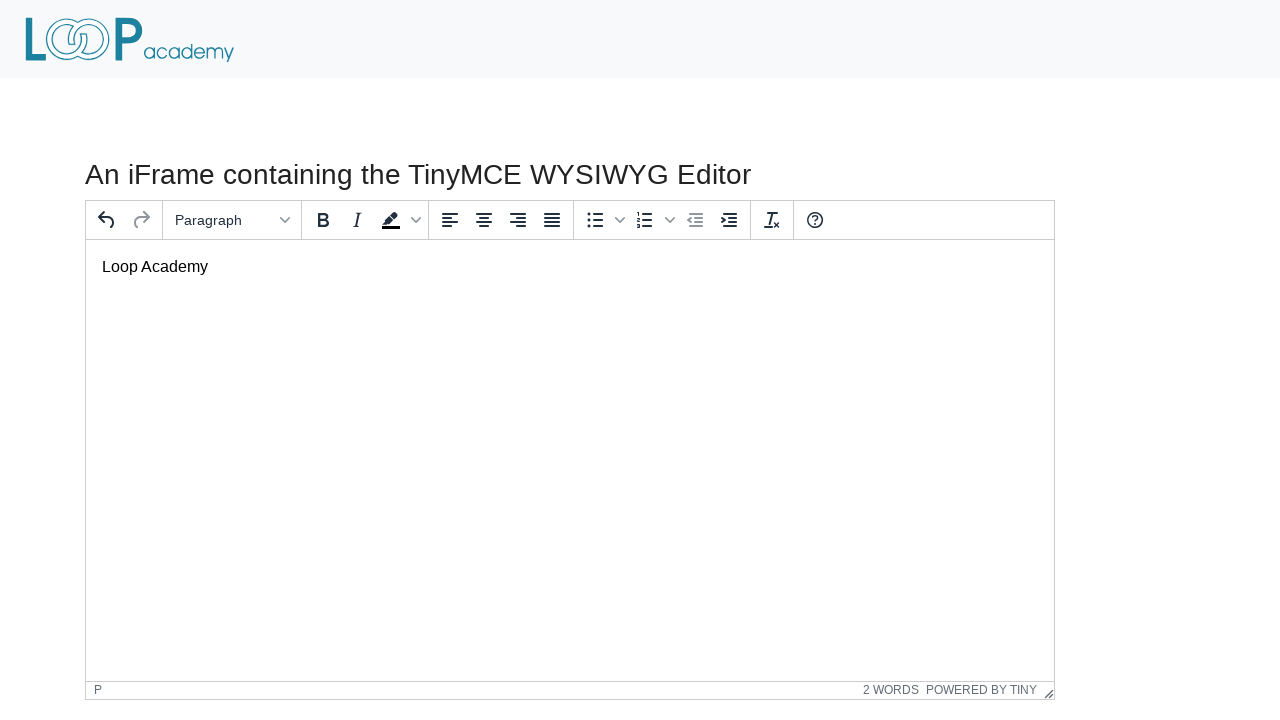

Verified page heading matches expected text: 'An iFrame containing the TinyMCE WYSIWYG Editor'
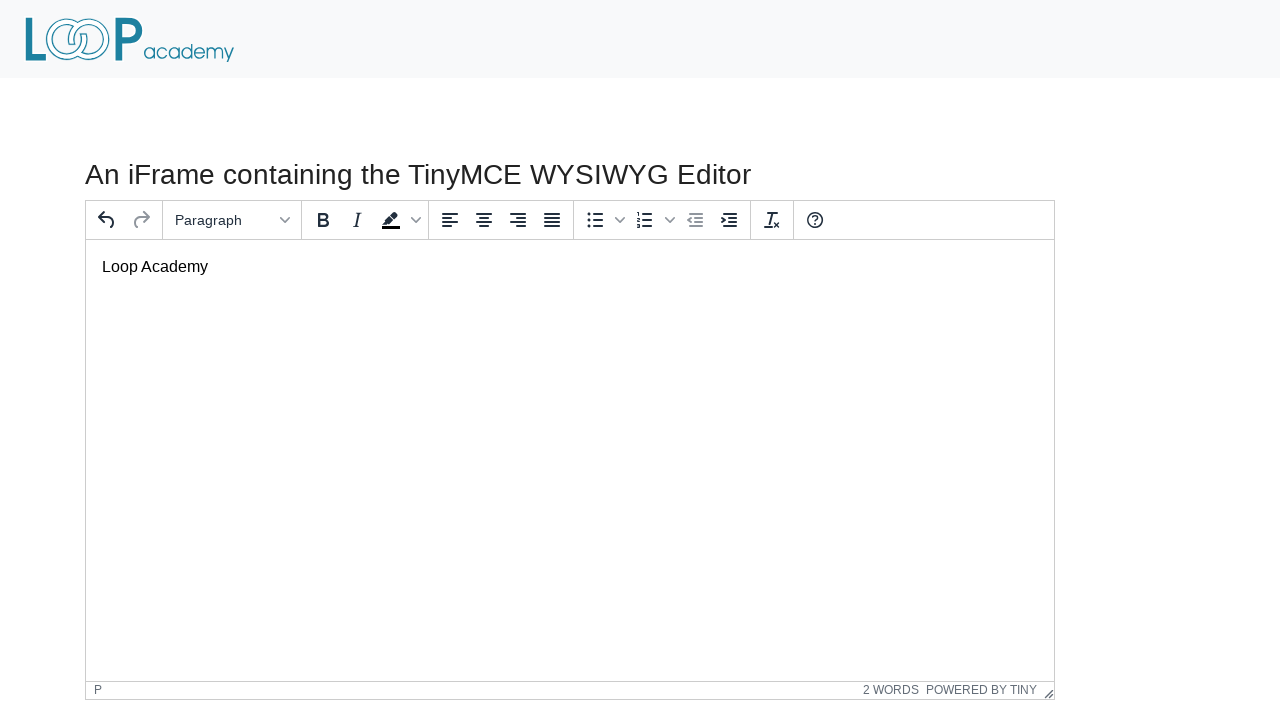

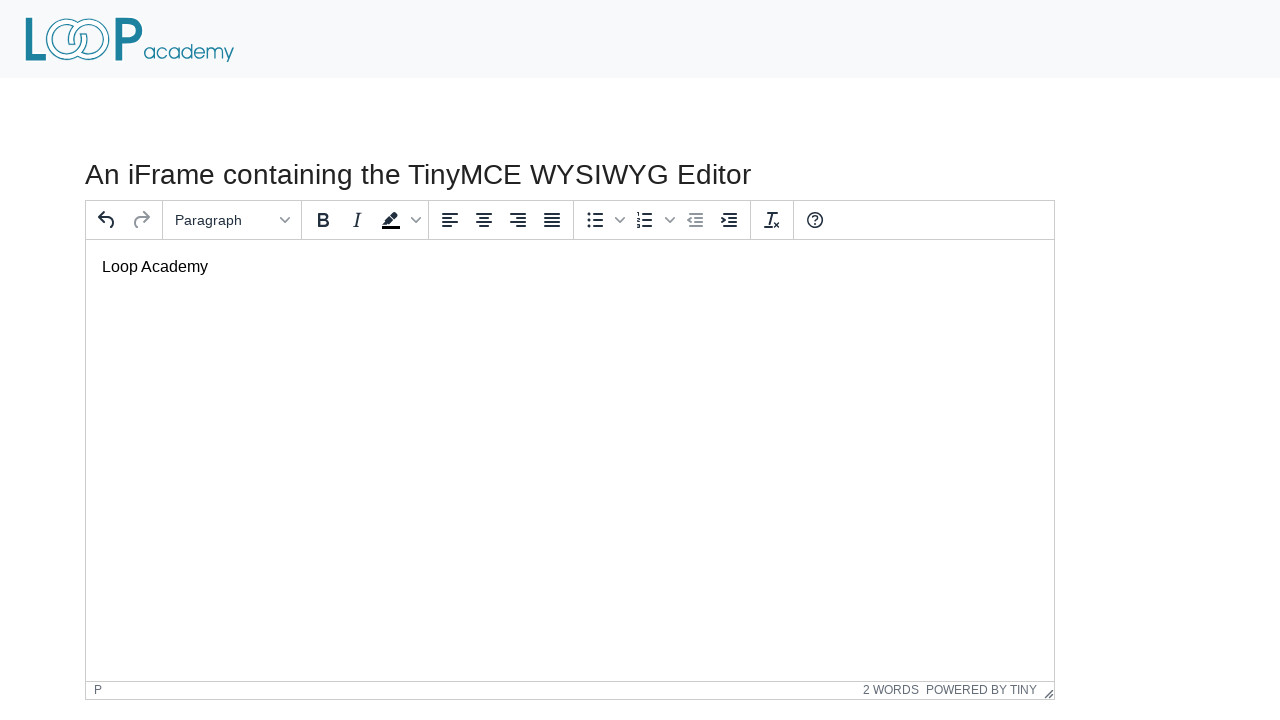